Tests a page with delayed button functionality by clicking a button and verifying the success message appears

Starting URL: http://suninjuly.github.io/wait1.html

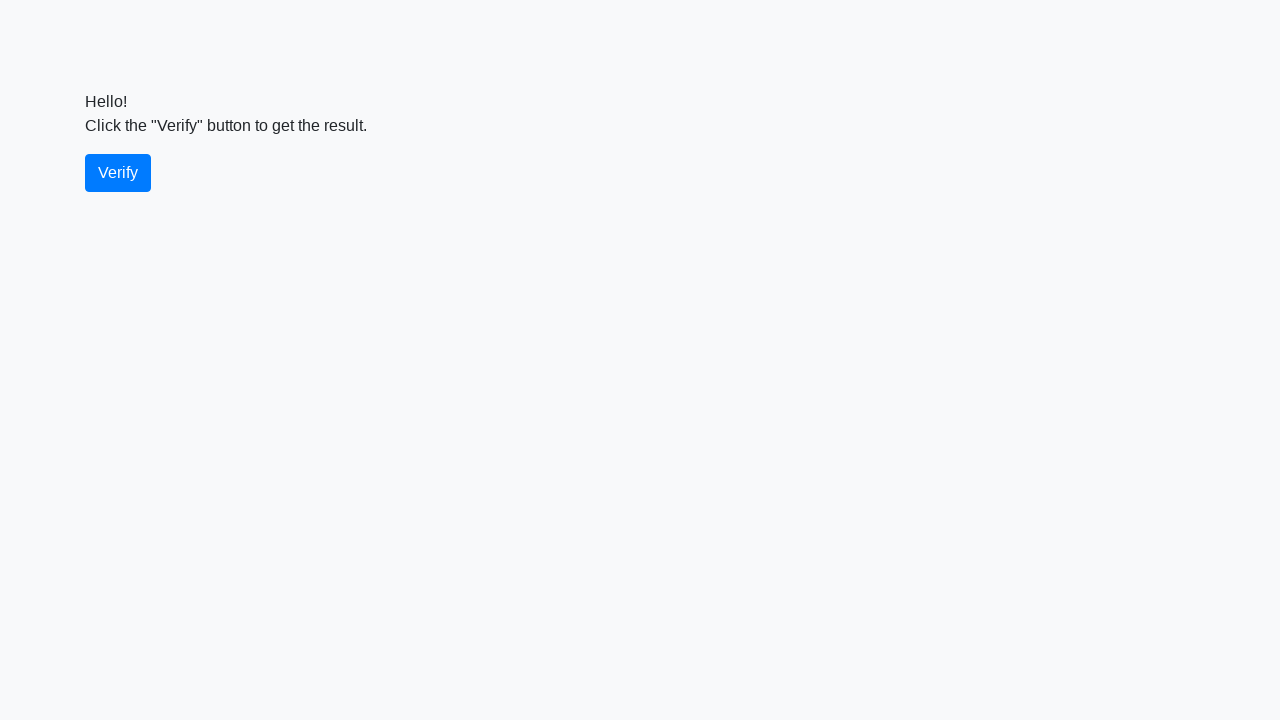

Clicked the button with class 'btn' at (118, 173) on button.btn
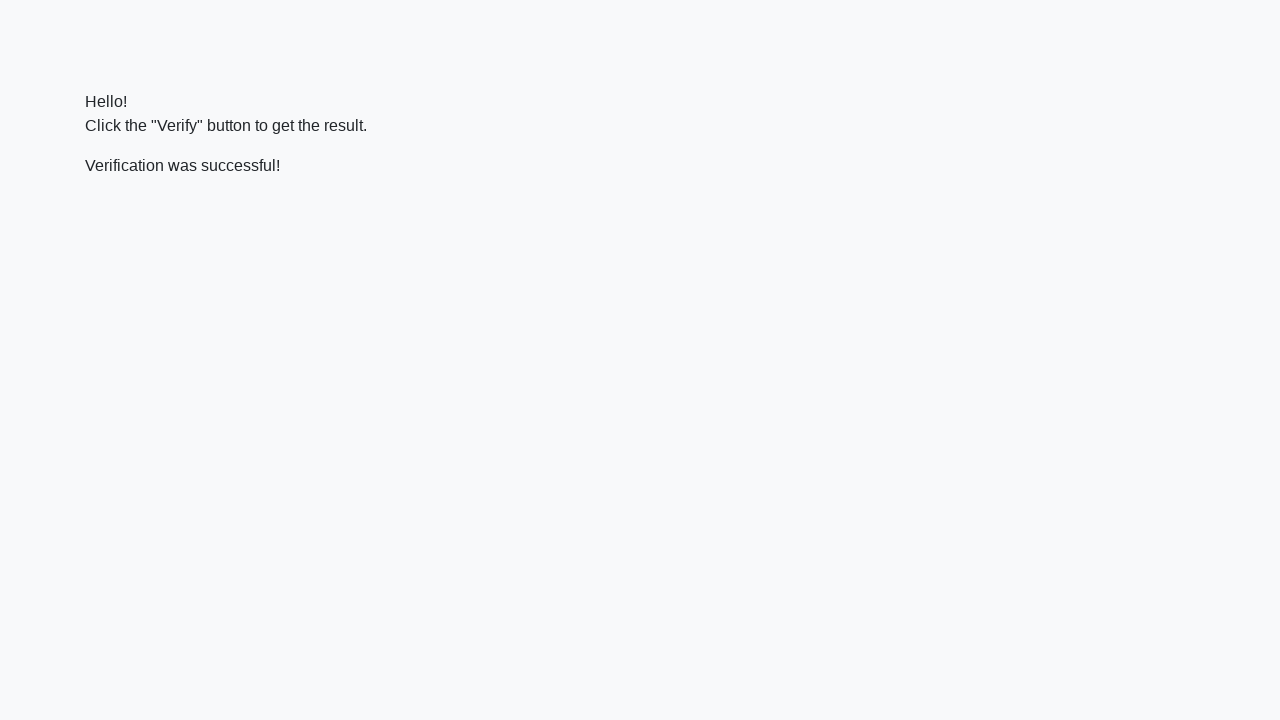

Success message element appeared
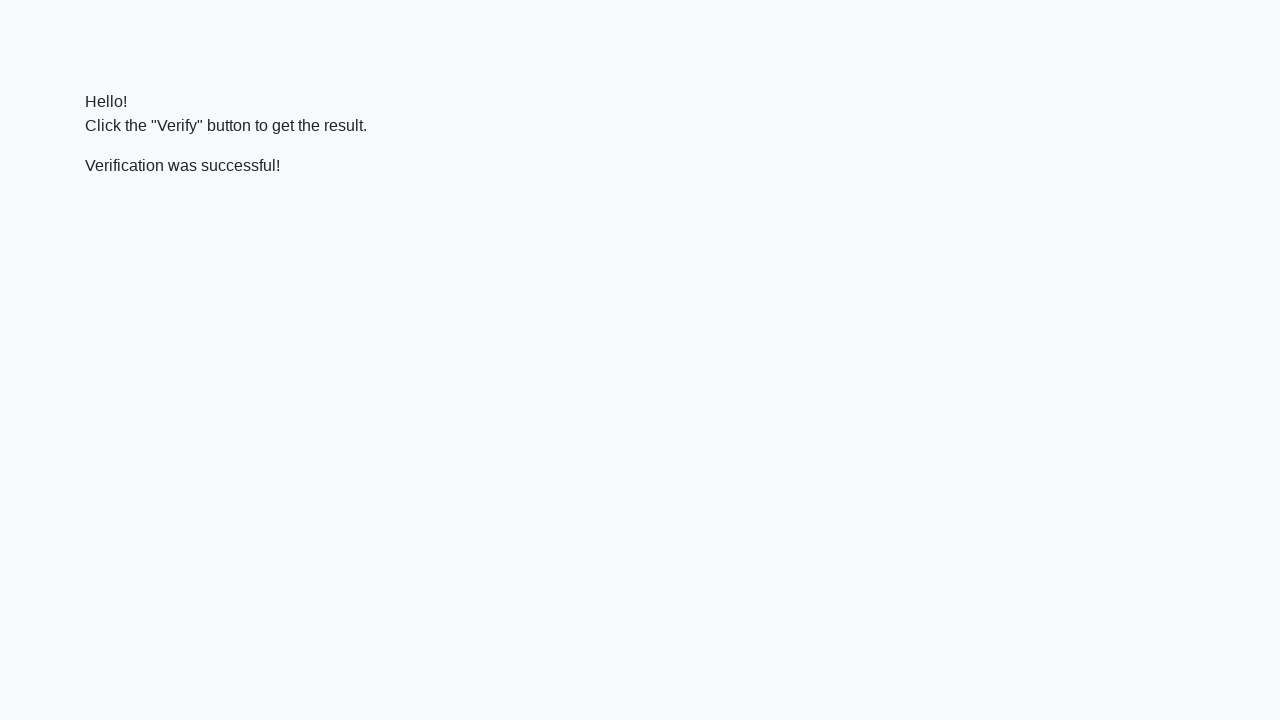

Verified success message contains 'successful'
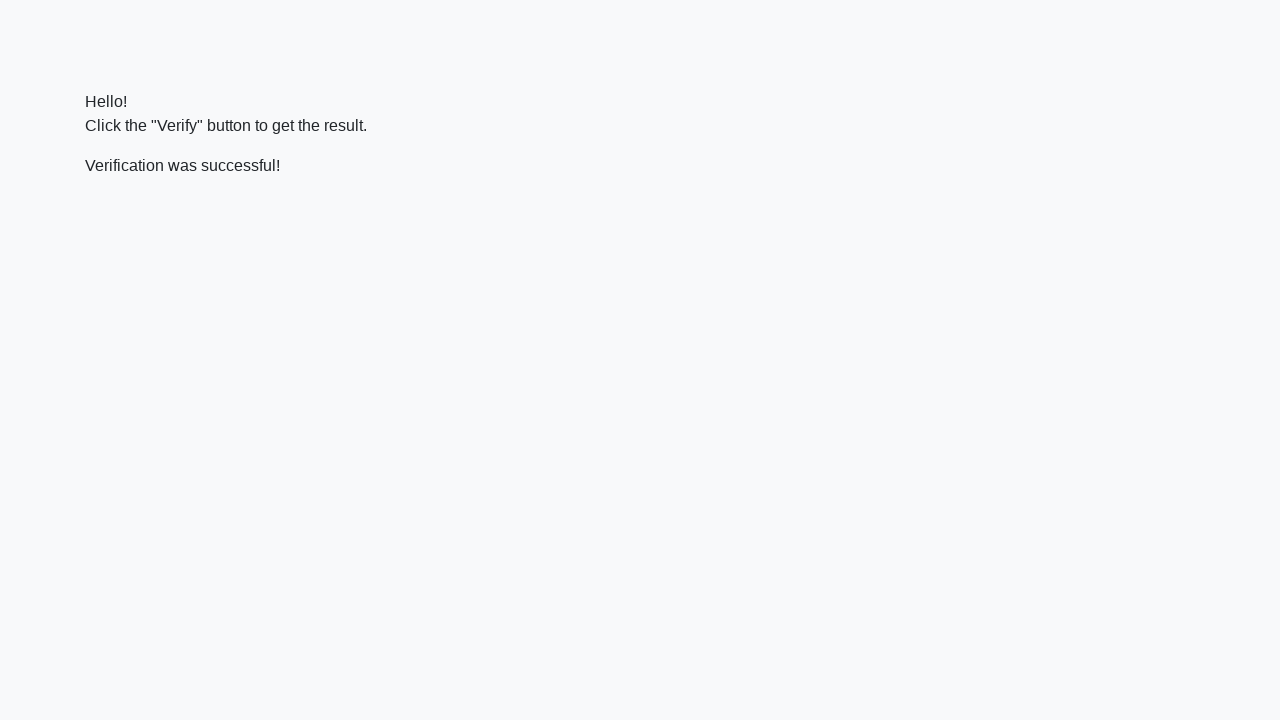

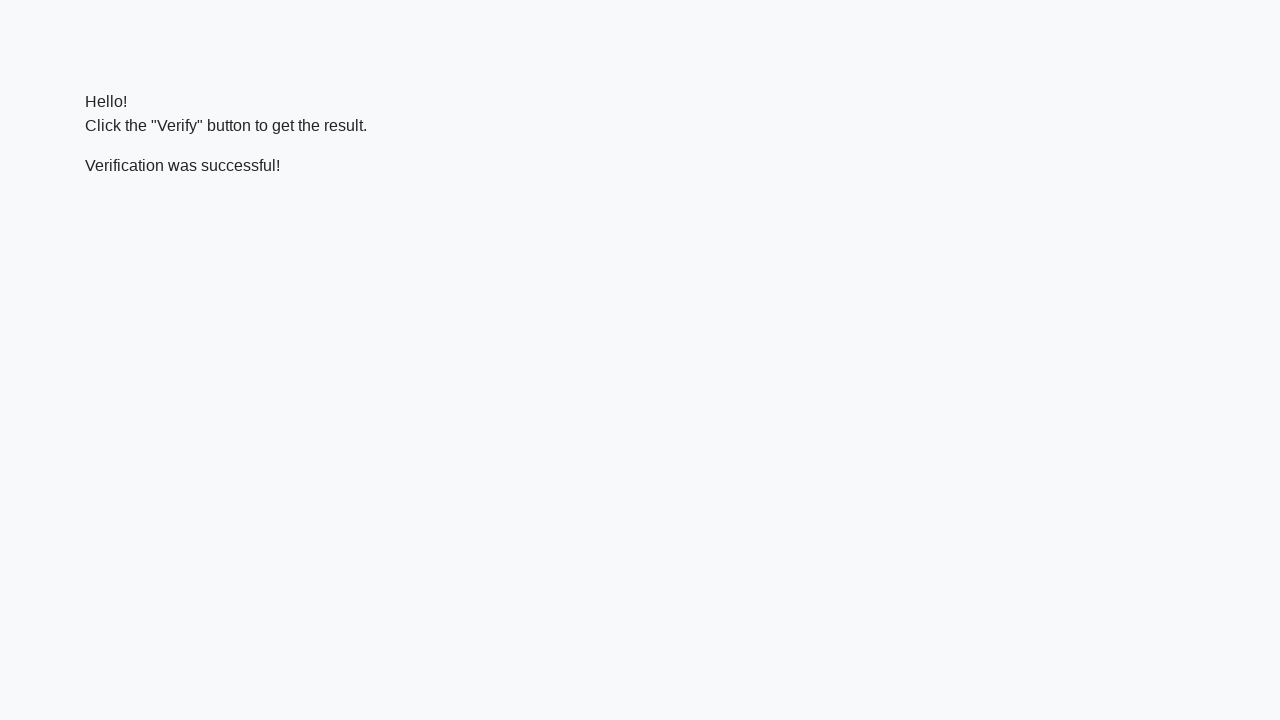